Tests SQL query functionality by navigating to database page, executing a SELECT query to find records with name 'Иван', and verifying the result message shows 1 record found.

Starting URL: https://erikdark.github.io/QA_DIPLOM/

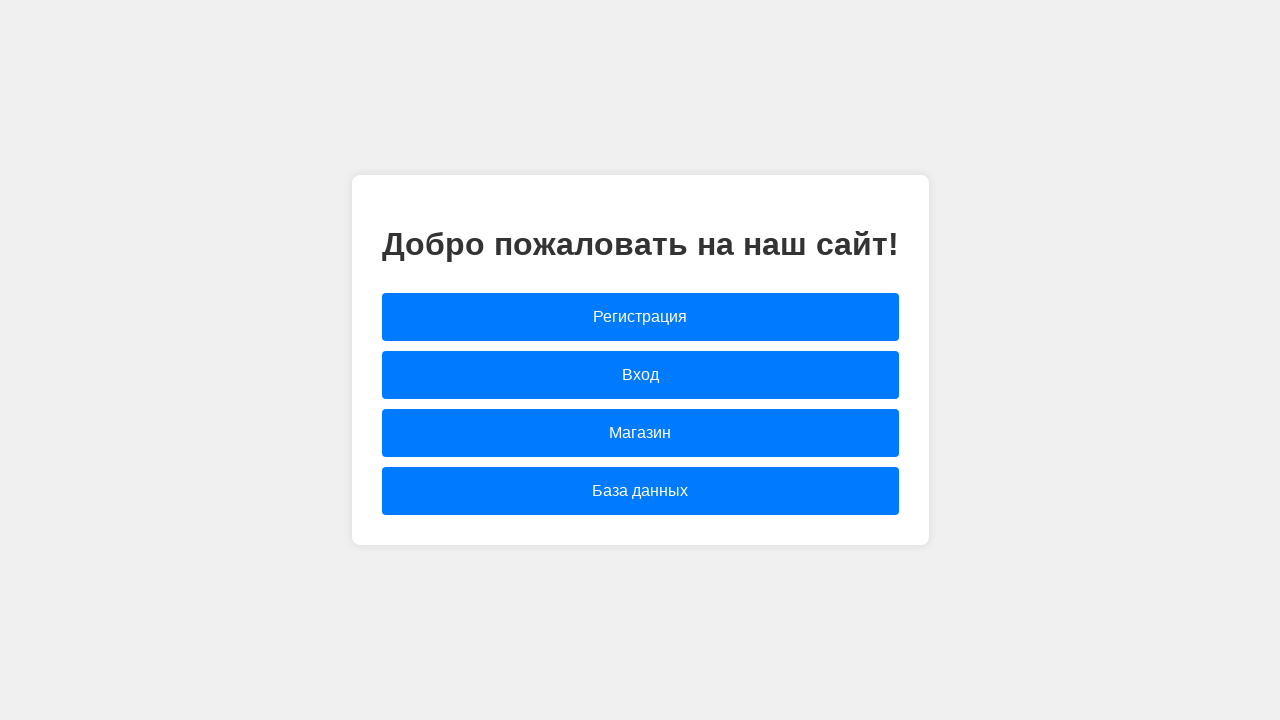

Clicked on database link to navigate to database page at (640, 491) on a[href*='database.html']
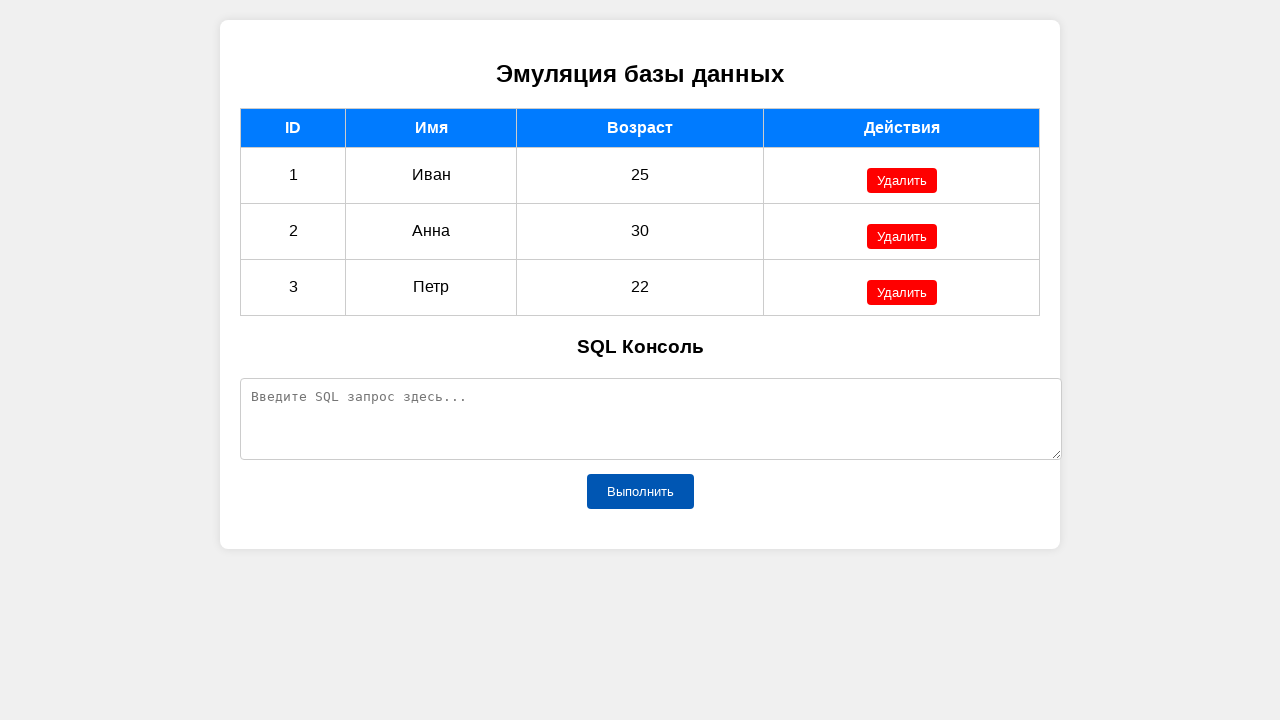

Filled SQL query input with SELECT query to find records with name 'Иван' on #sqlQuery
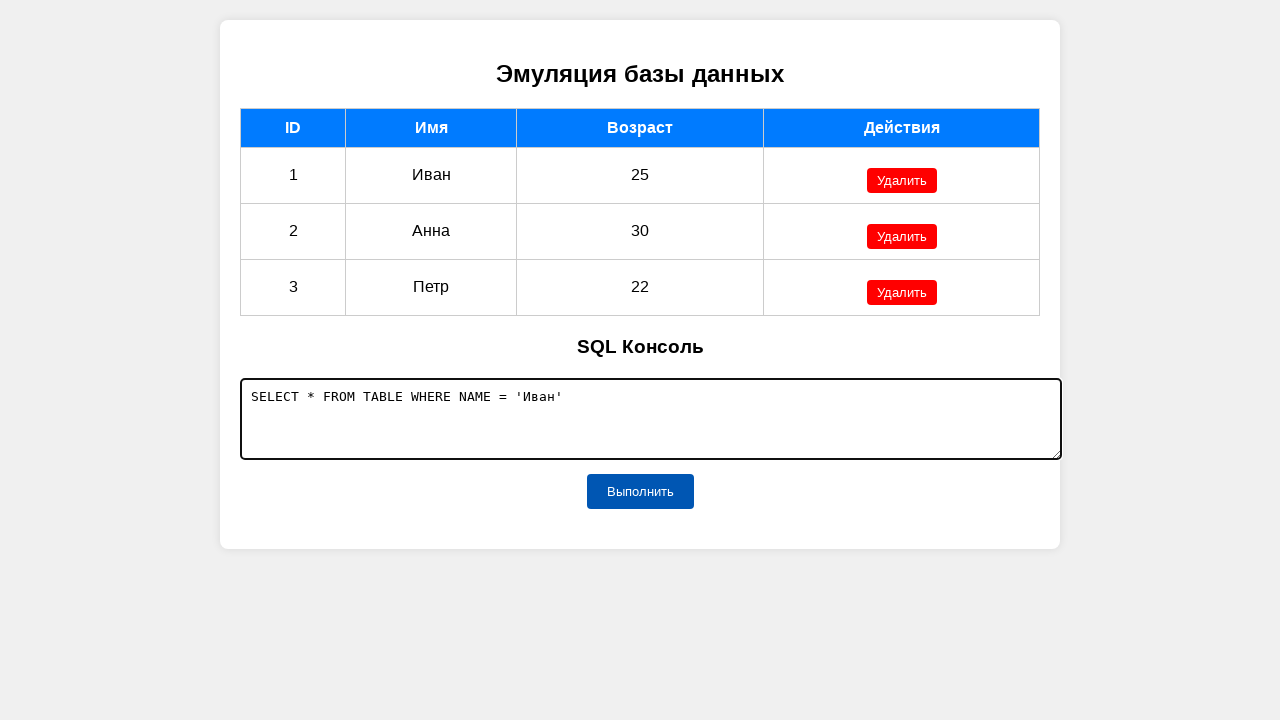

Clicked execute button to run the SQL query at (640, 491) on #executeButton
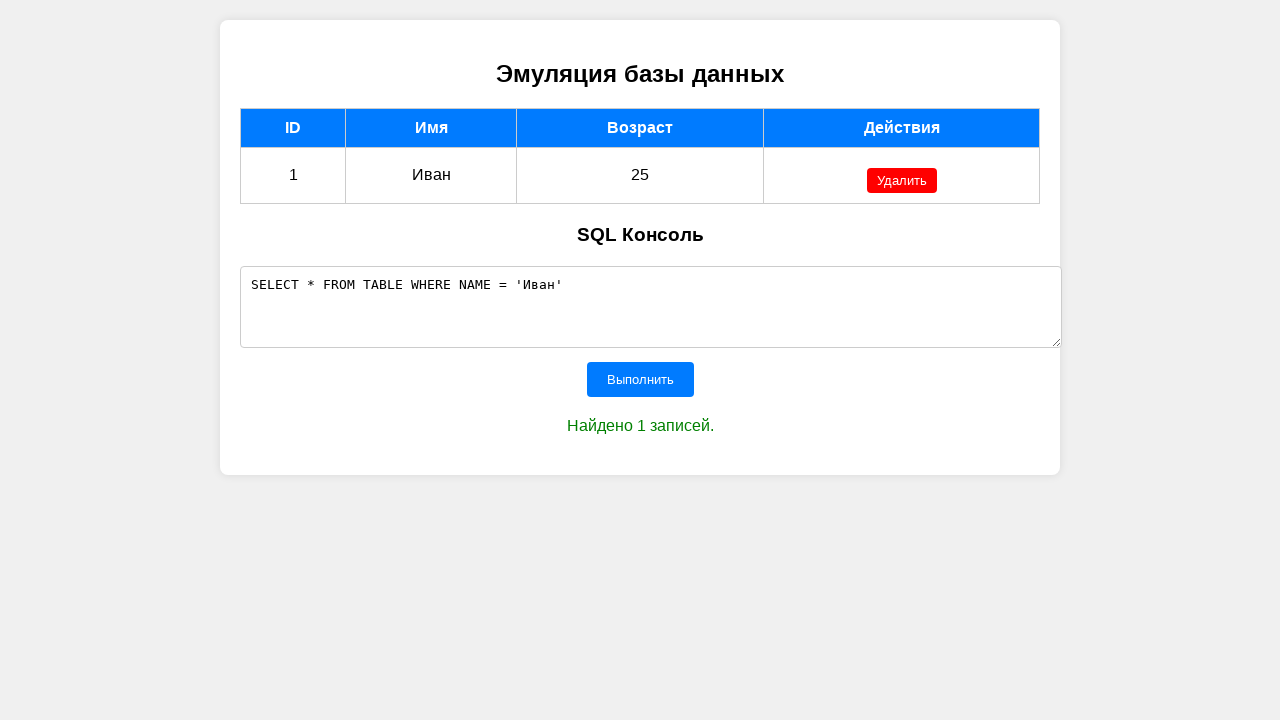

Waited for SQL result message to appear
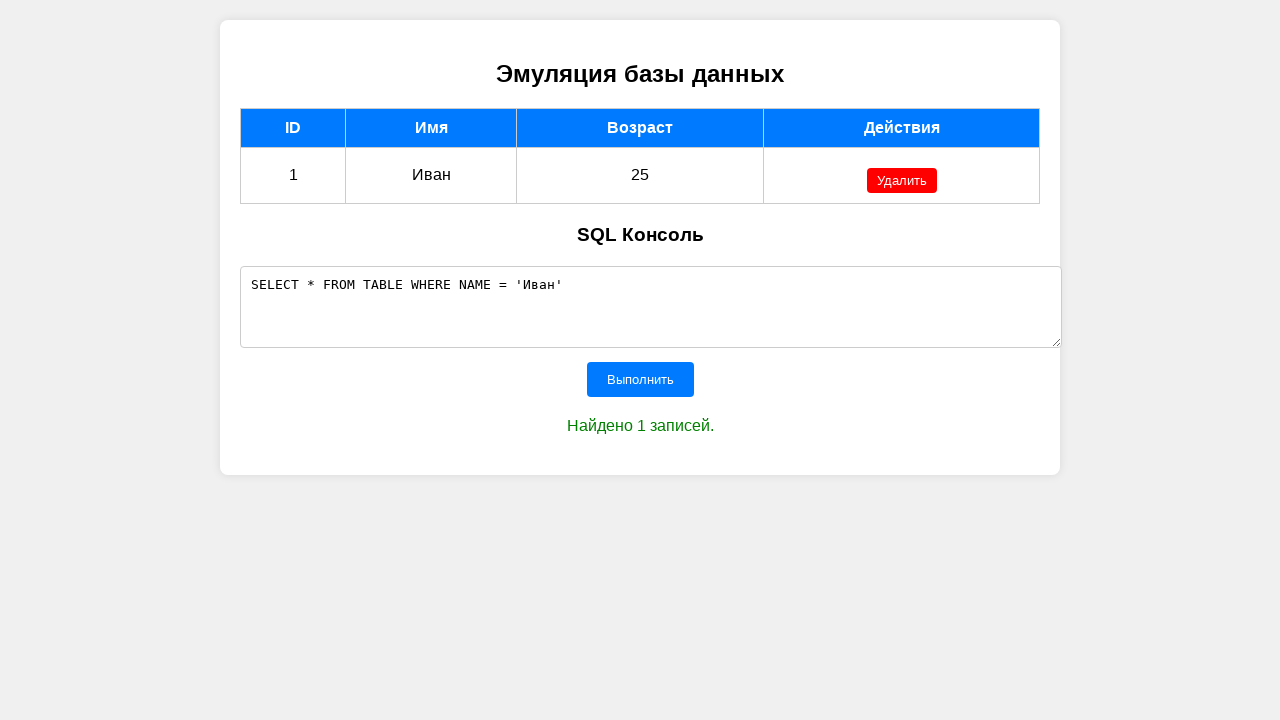

Retrieved result message text content
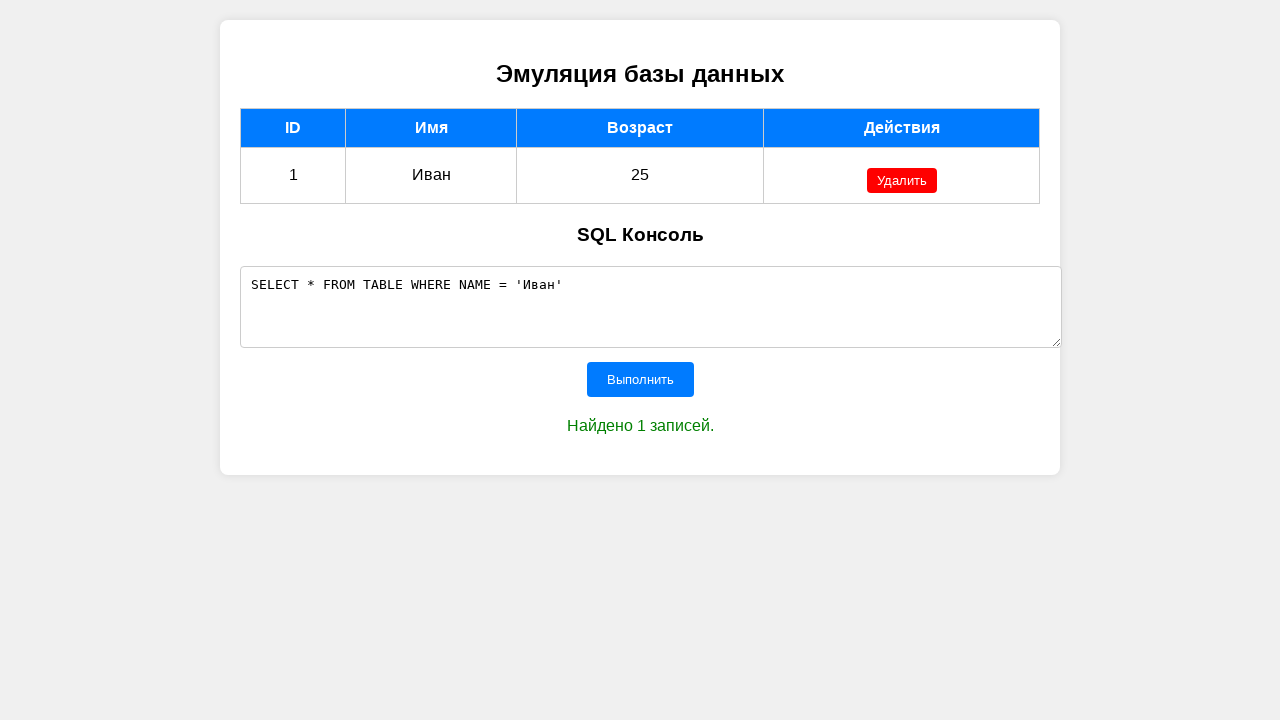

Verified result message shows exactly 1 record found
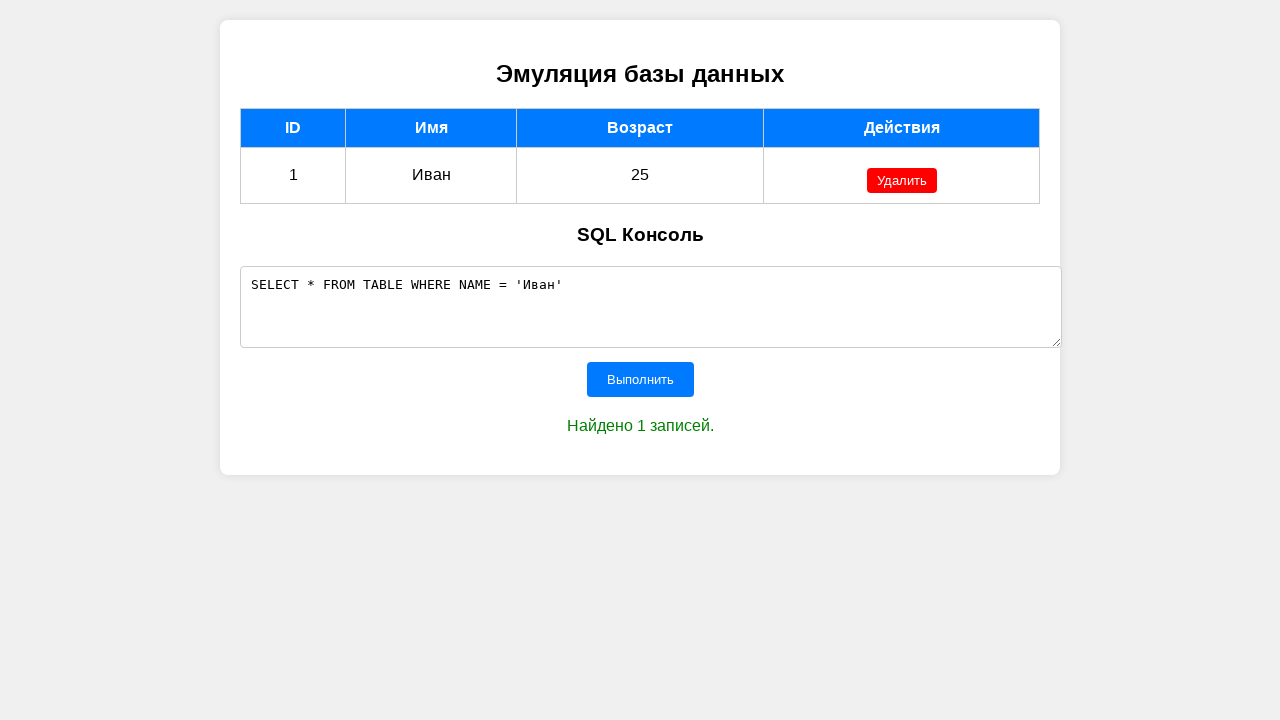

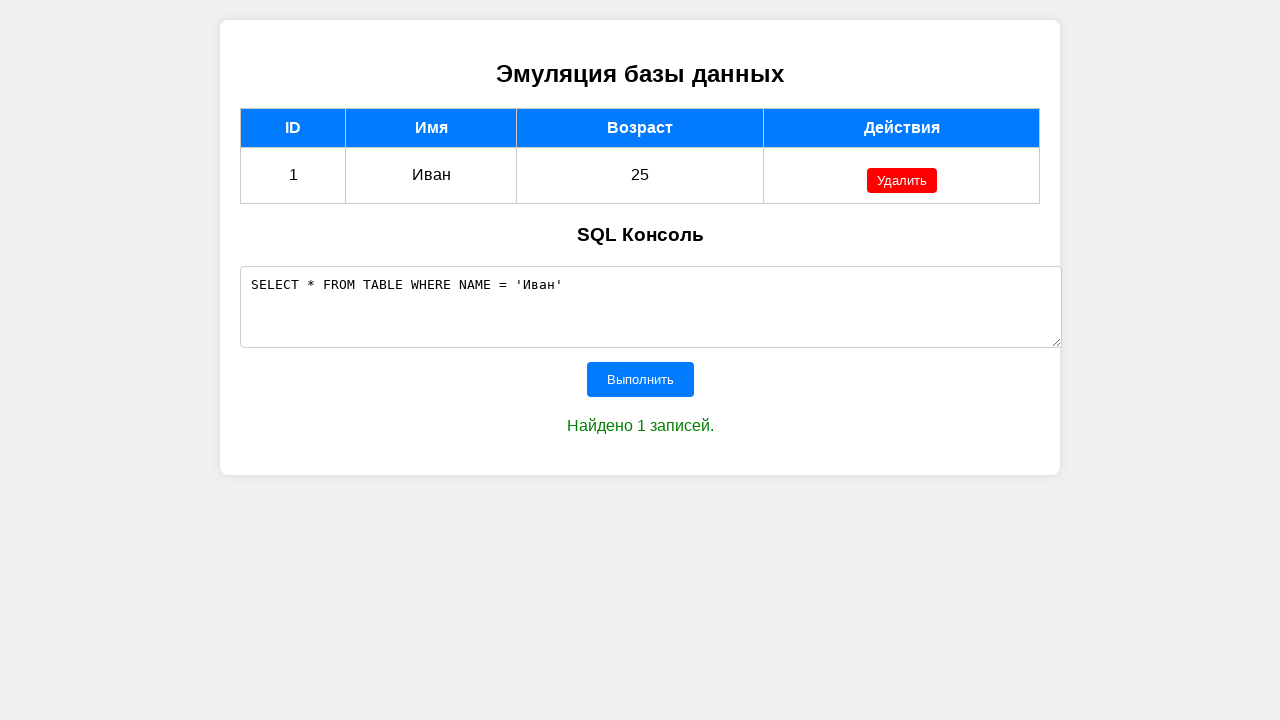